Tests navigation to the Getting Started page by clicking the "Get Started" button and verifying the page title

Starting URL: https://webdriver.io

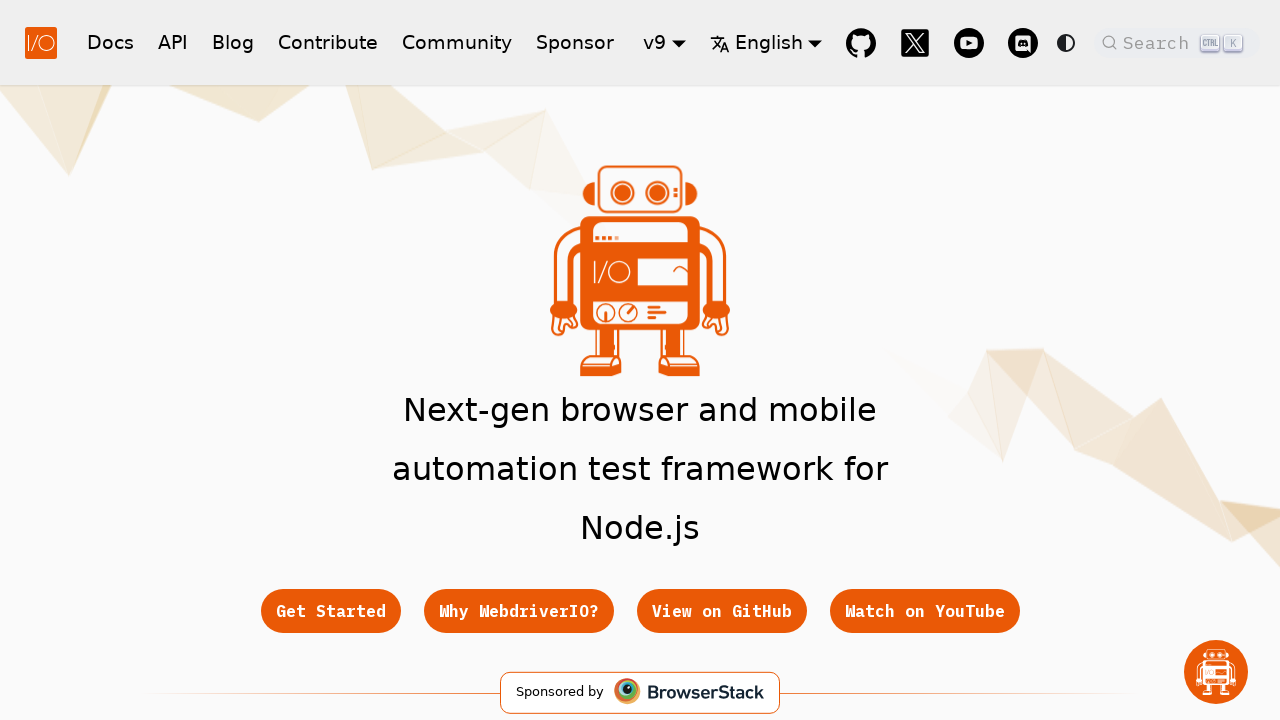

Clicked the 'Get Started' button at (330, 611) on text=Get Started
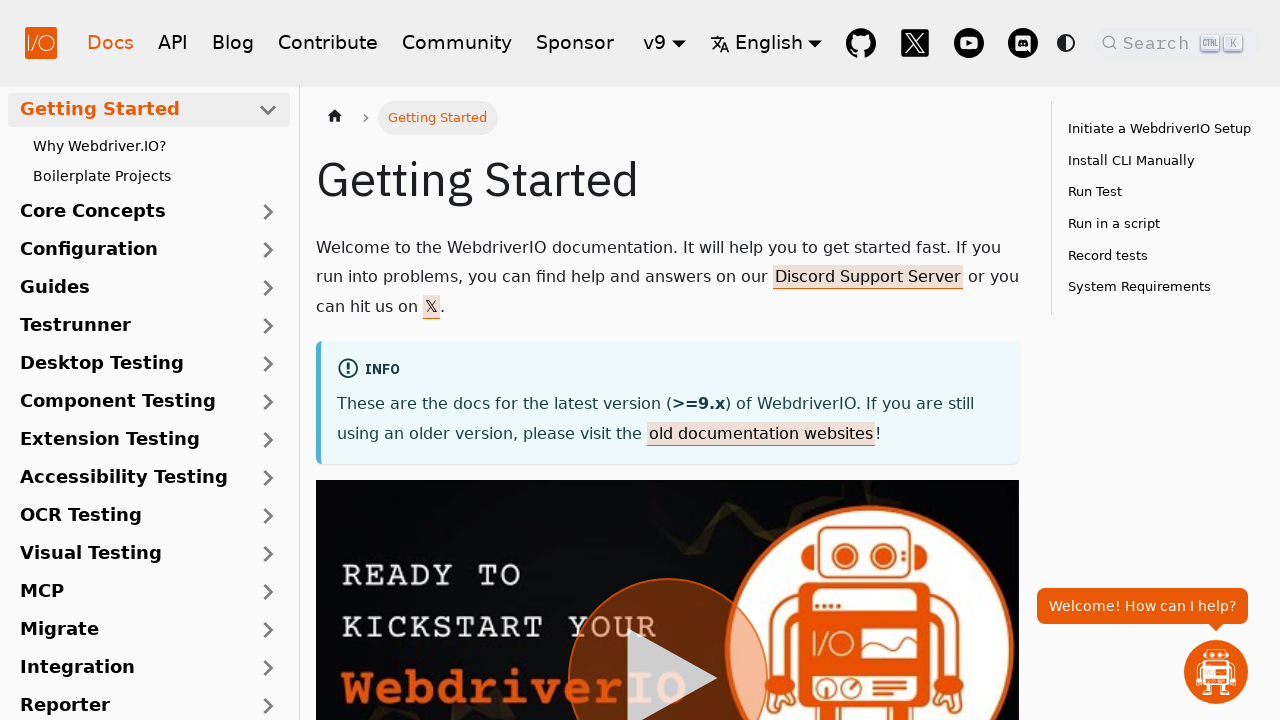

Waited for page to load (domcontentloaded)
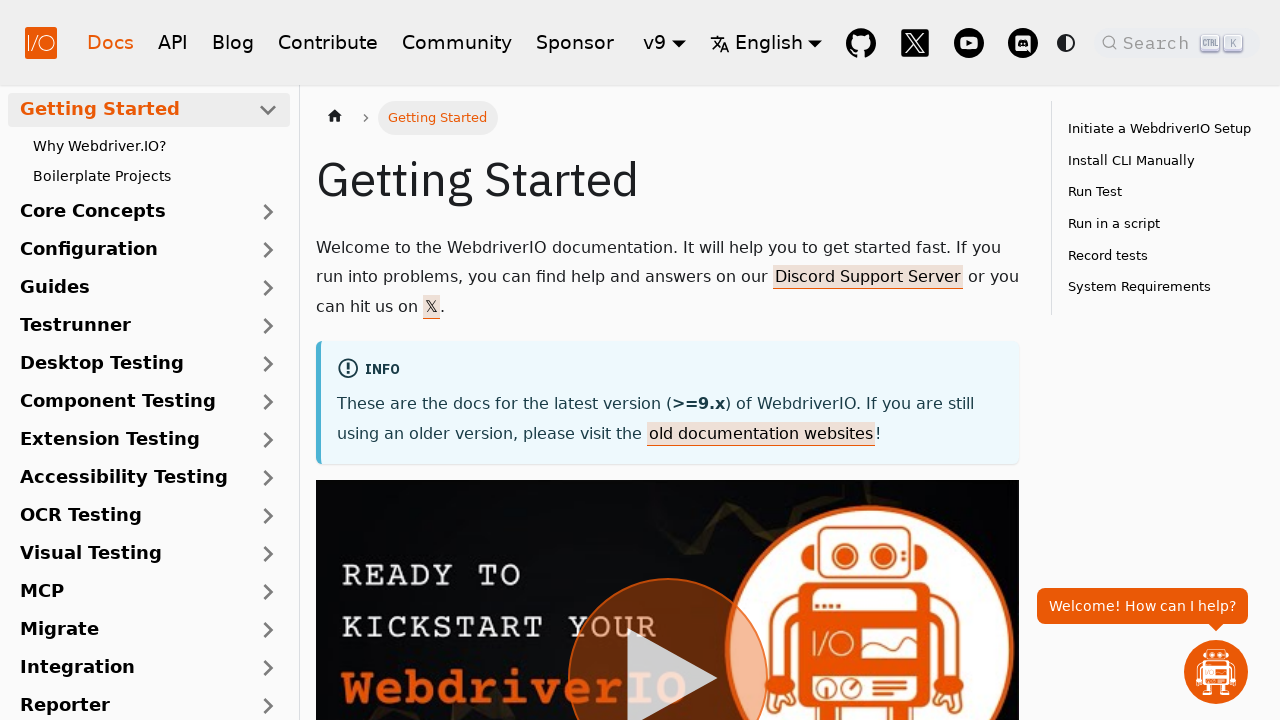

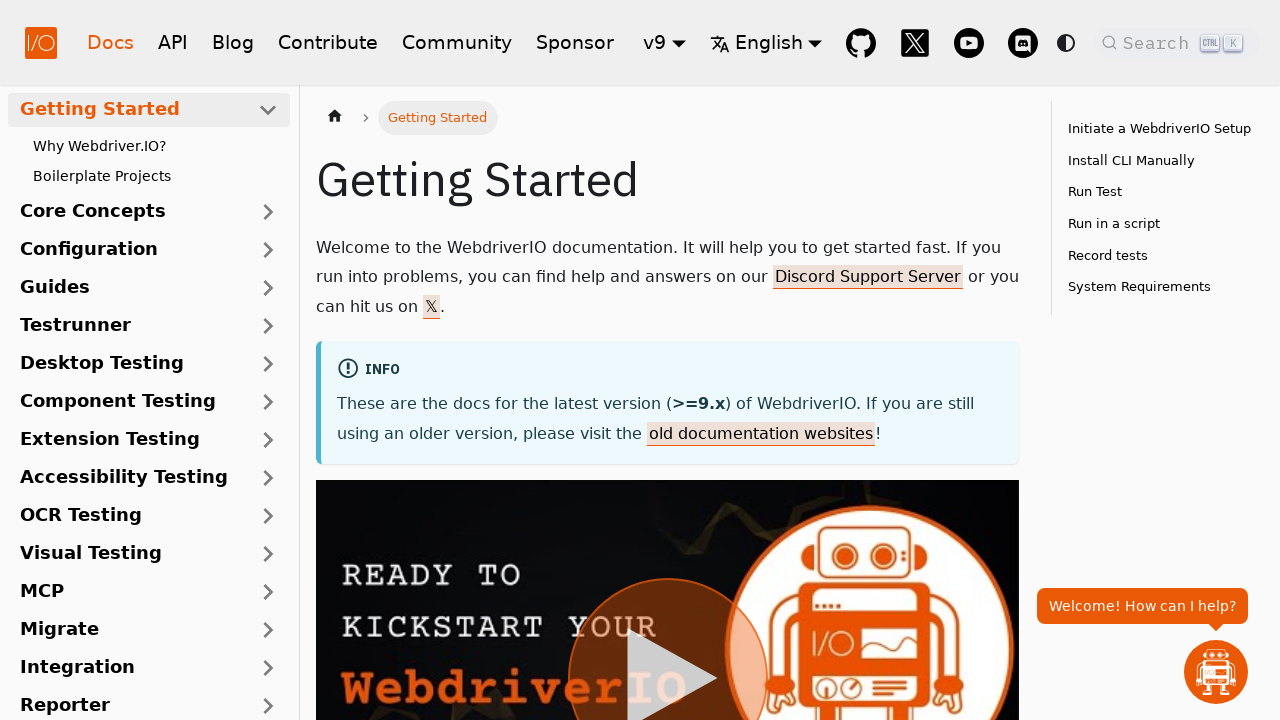